Tests navigation on lapatilla.com by clicking through section links from the opinion page to Internacionales and then to Portada

Starting URL: http://www.lapatilla.com/site/secciones/opinion/

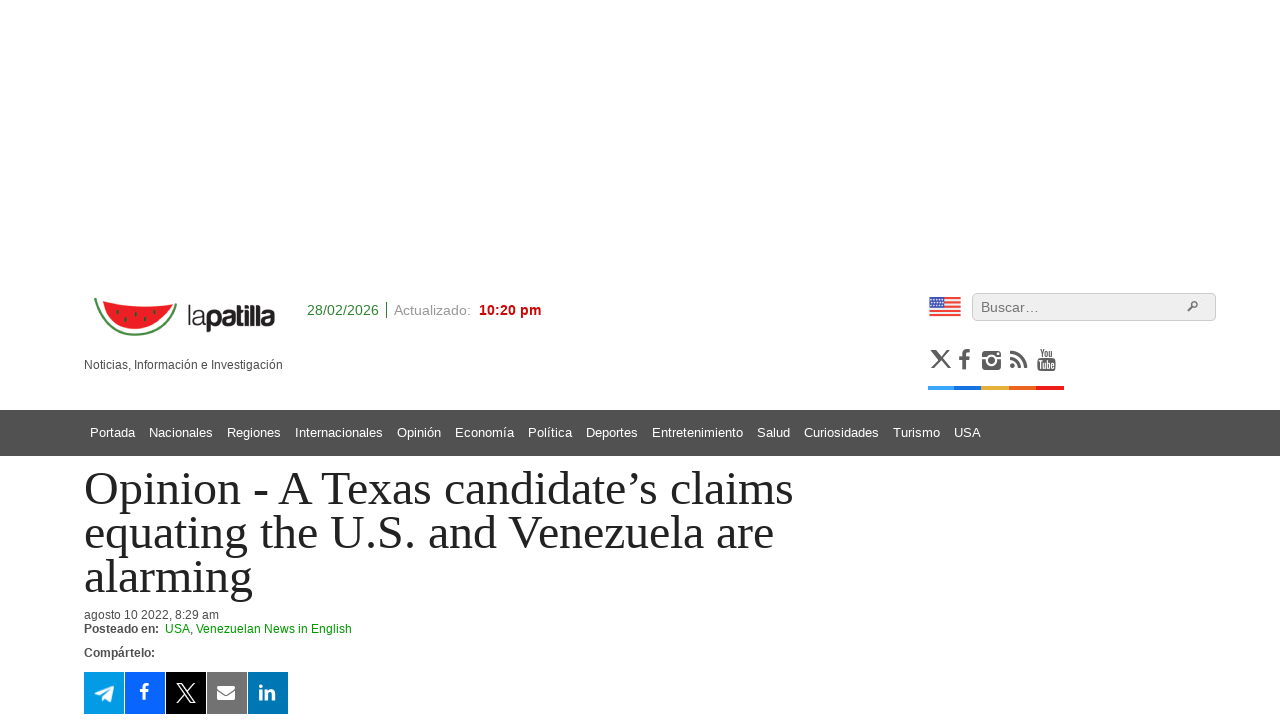

Clicked on 'Internacionales' link from Opinion page at (338, 429) on a:has-text('Internacionales')
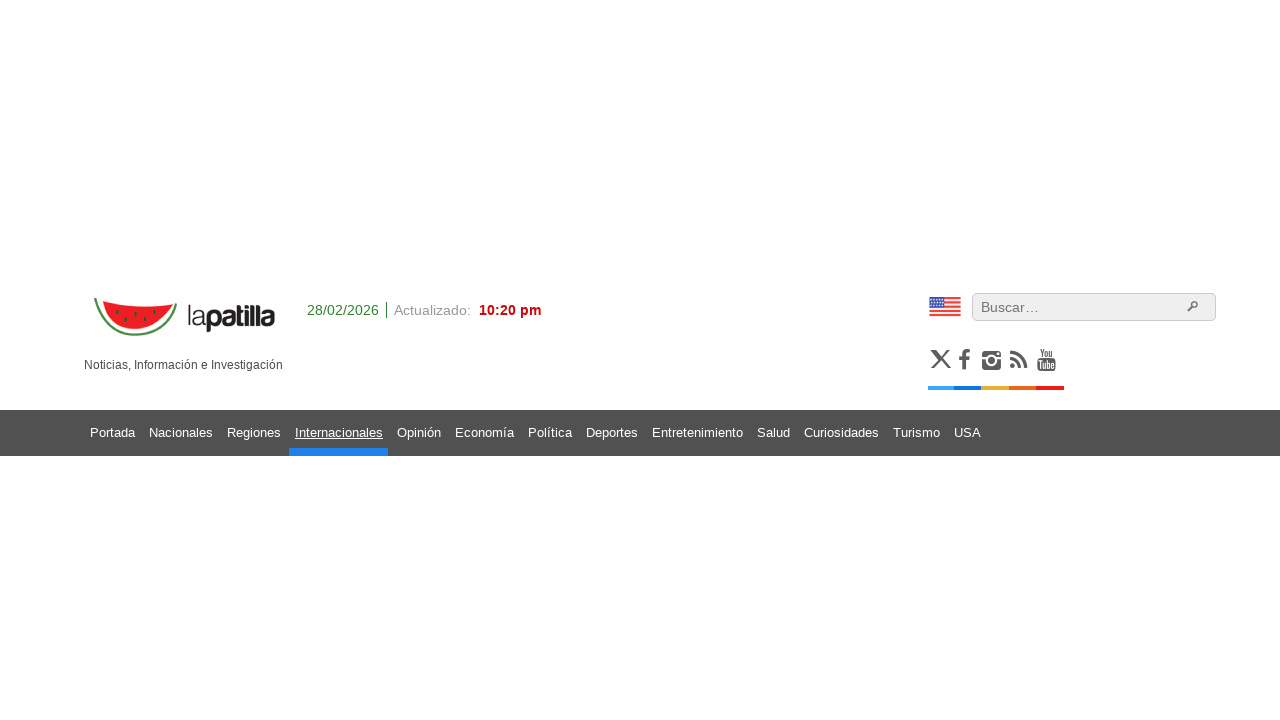

Clicked on 'Portada' link from Internacionales page at (112, 429) on a:has-text('Portada')
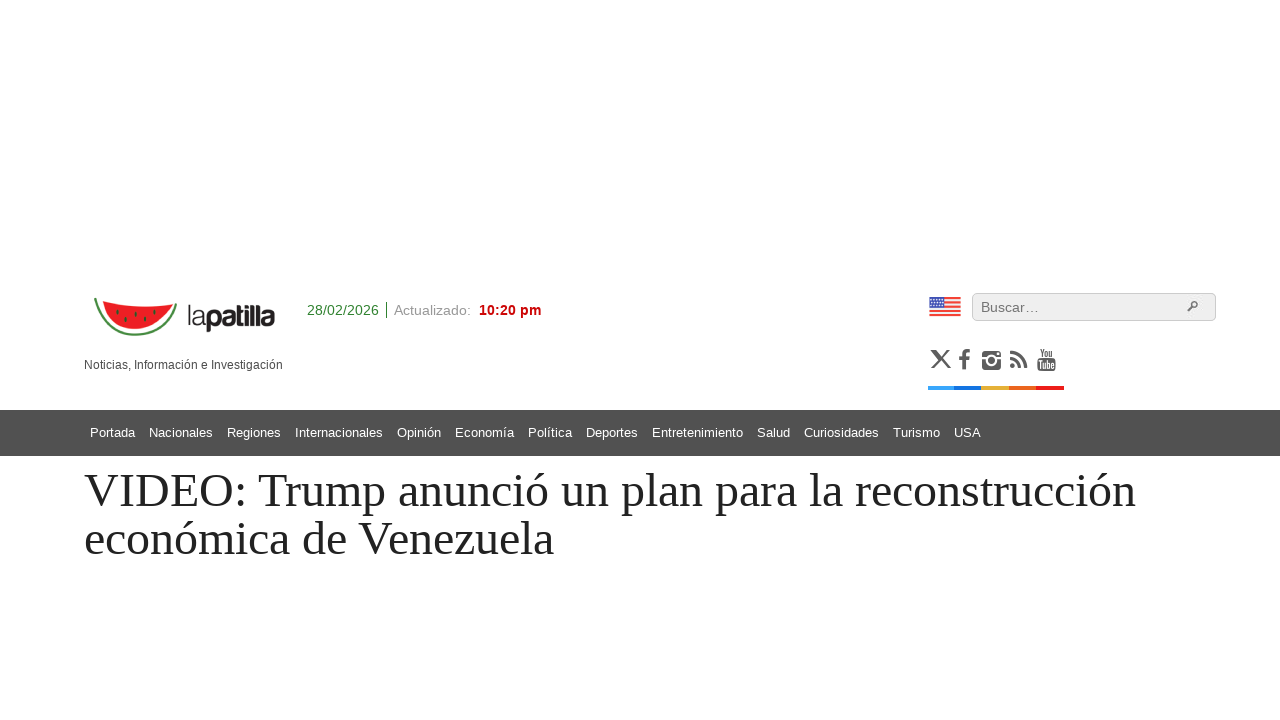

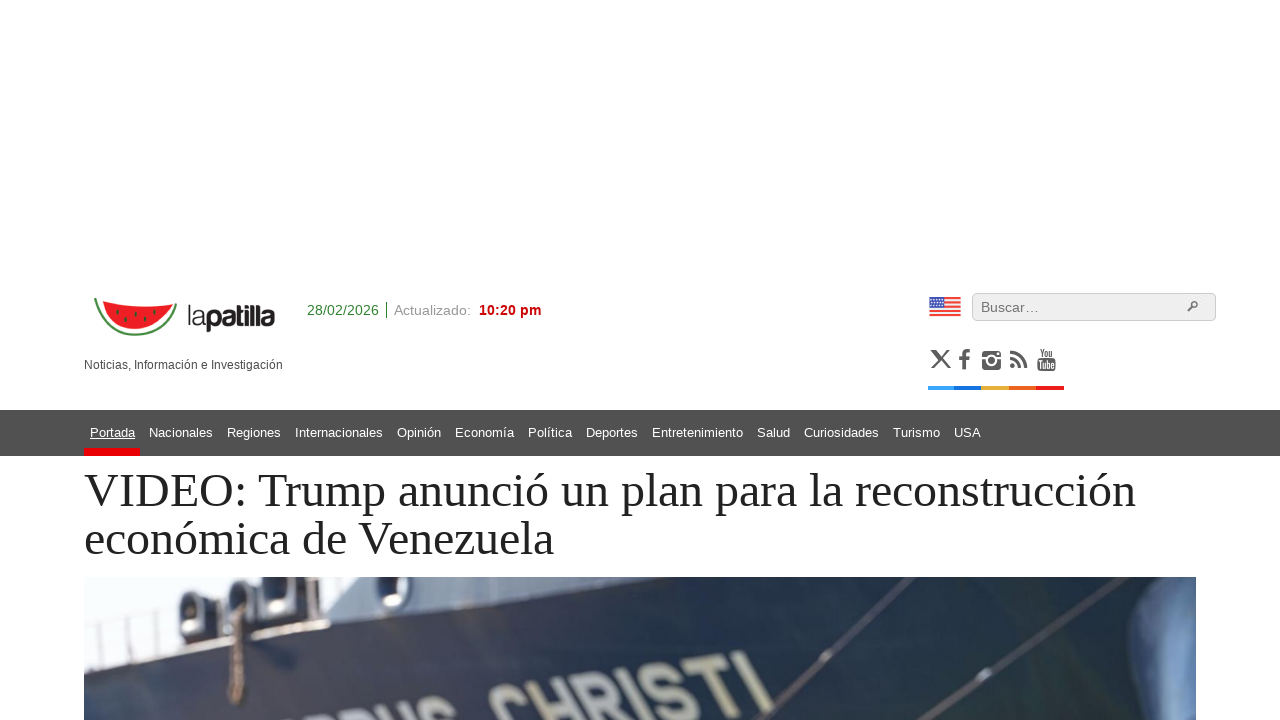